Tests editing a todo item by double-clicking and entering new text

Starting URL: https://demo.playwright.dev/todomvc

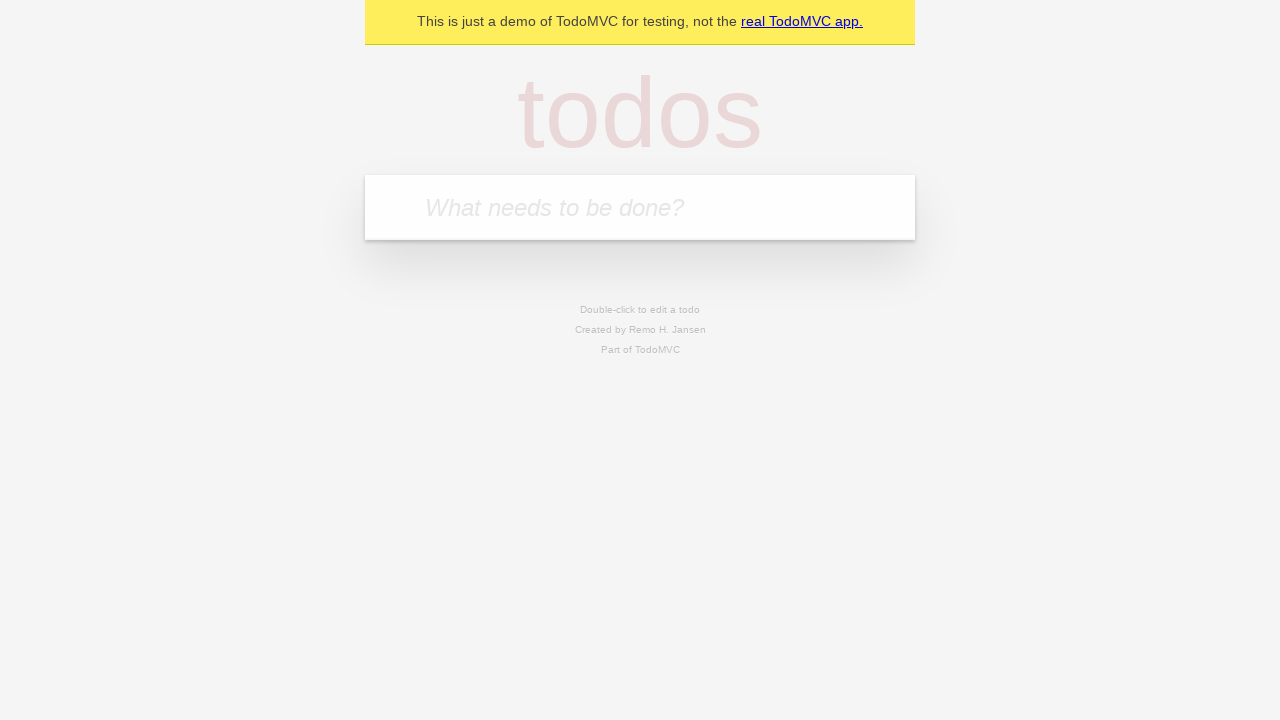

Filled todo input with 'buy some cheese' on internal:attr=[placeholder="What needs to be done?"i]
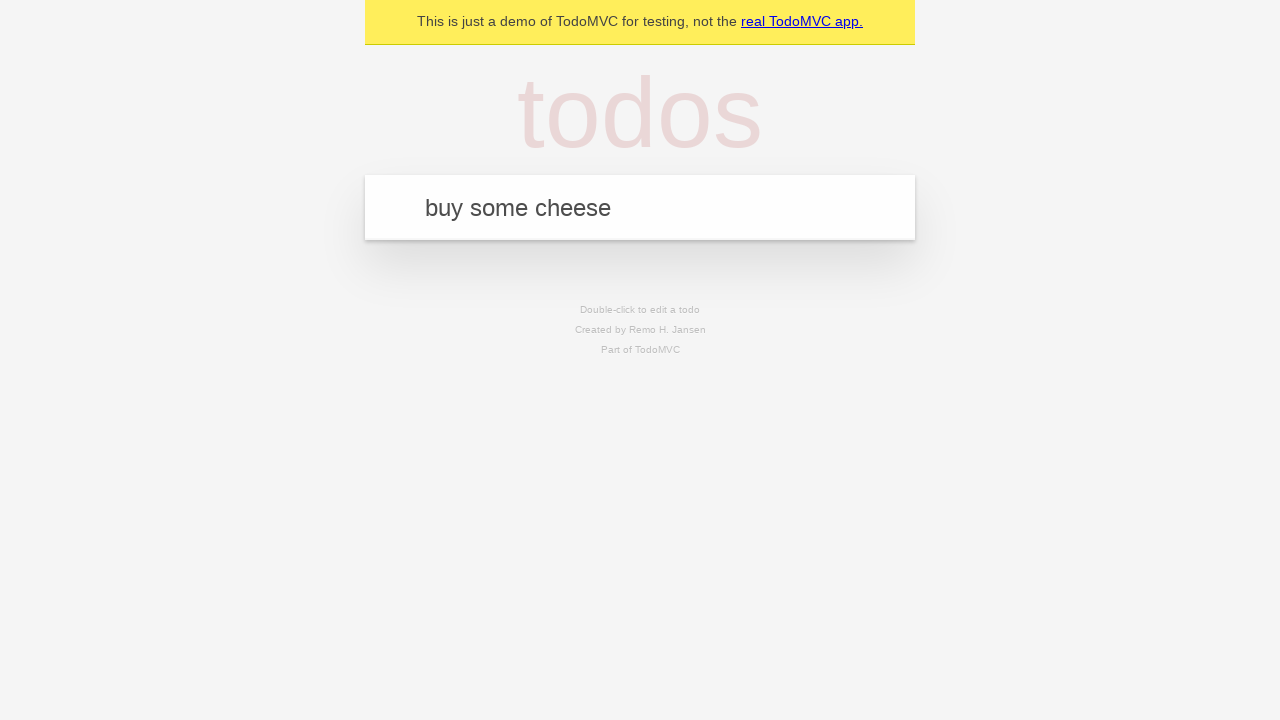

Pressed Enter to create todo 'buy some cheese' on internal:attr=[placeholder="What needs to be done?"i]
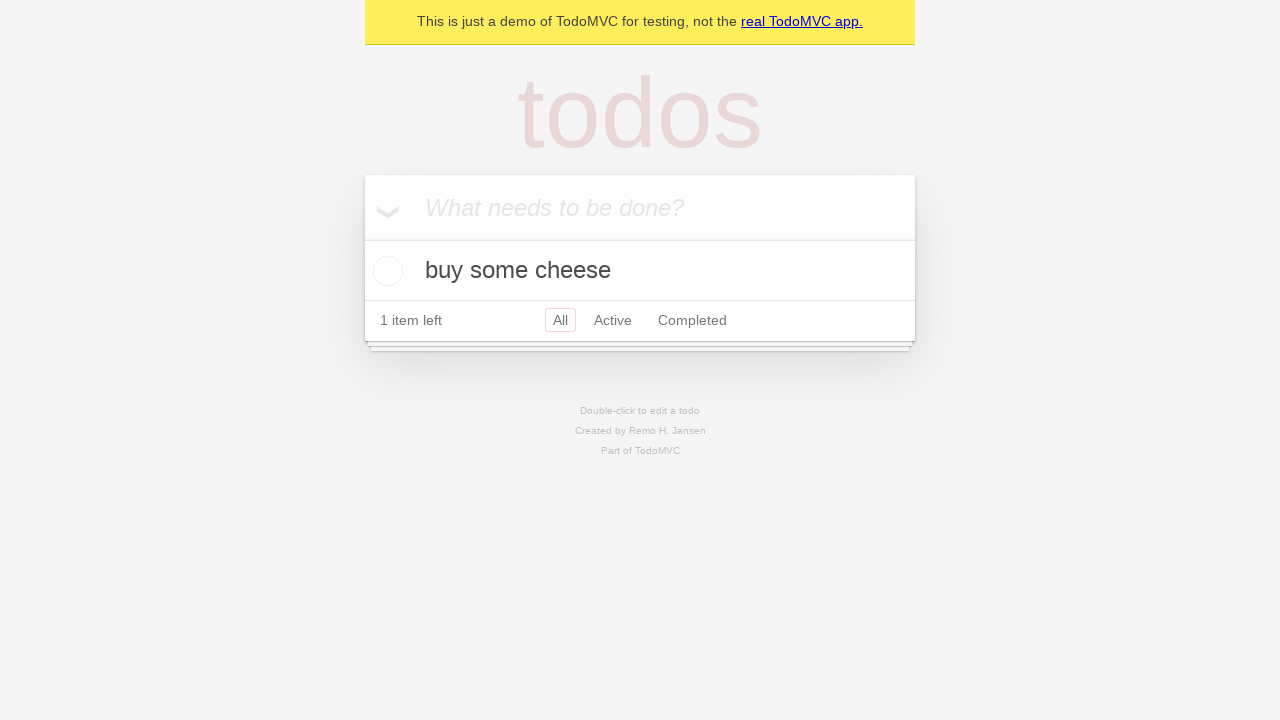

Filled todo input with 'feed the cat' on internal:attr=[placeholder="What needs to be done?"i]
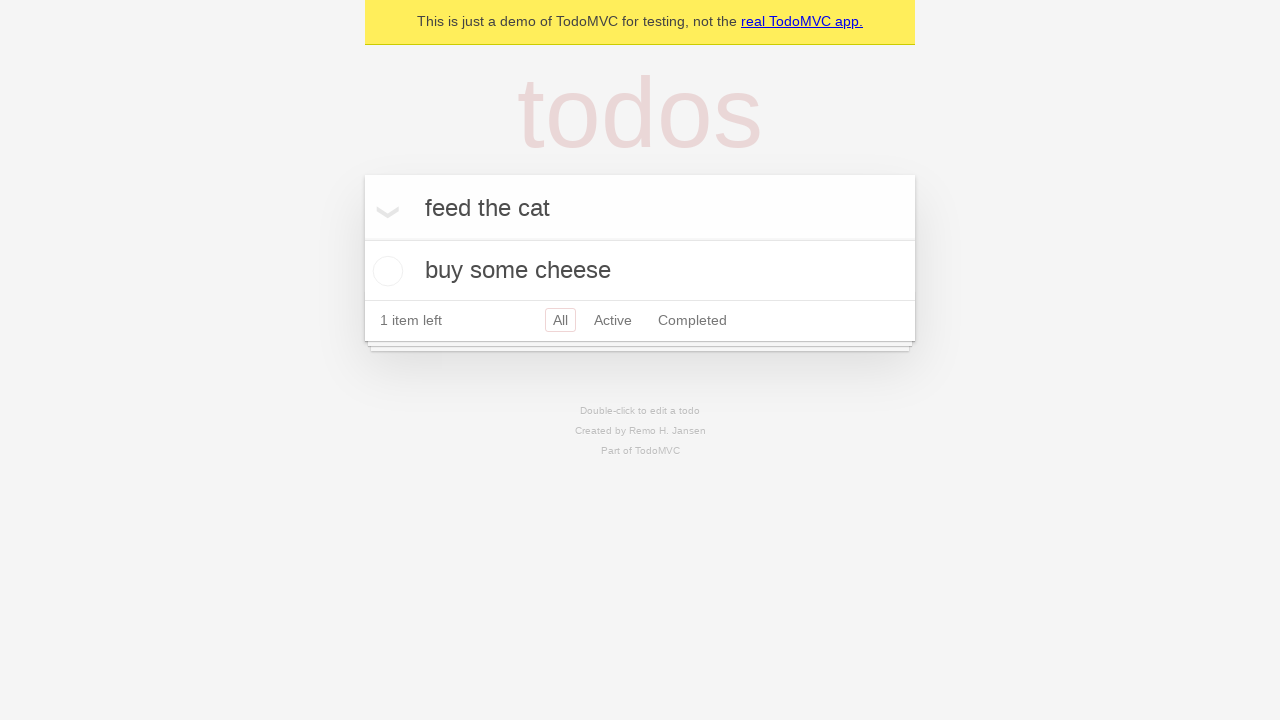

Pressed Enter to create todo 'feed the cat' on internal:attr=[placeholder="What needs to be done?"i]
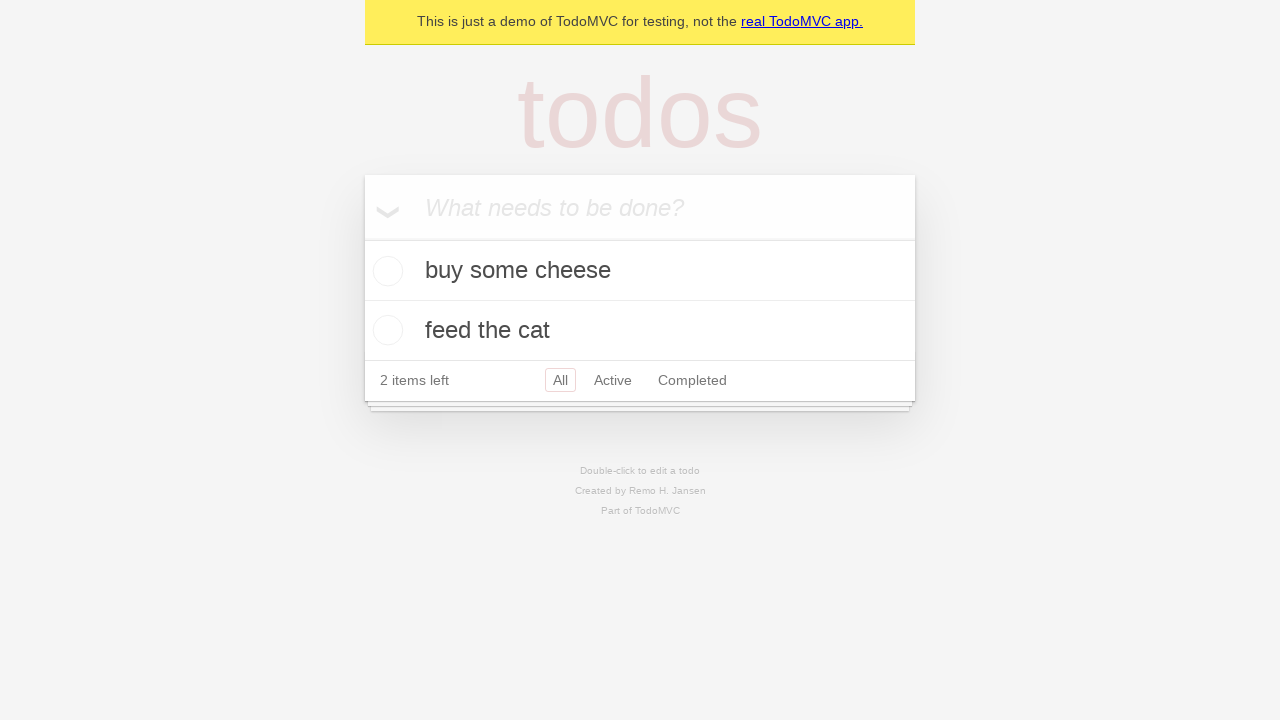

Filled todo input with 'book a doctors appointment' on internal:attr=[placeholder="What needs to be done?"i]
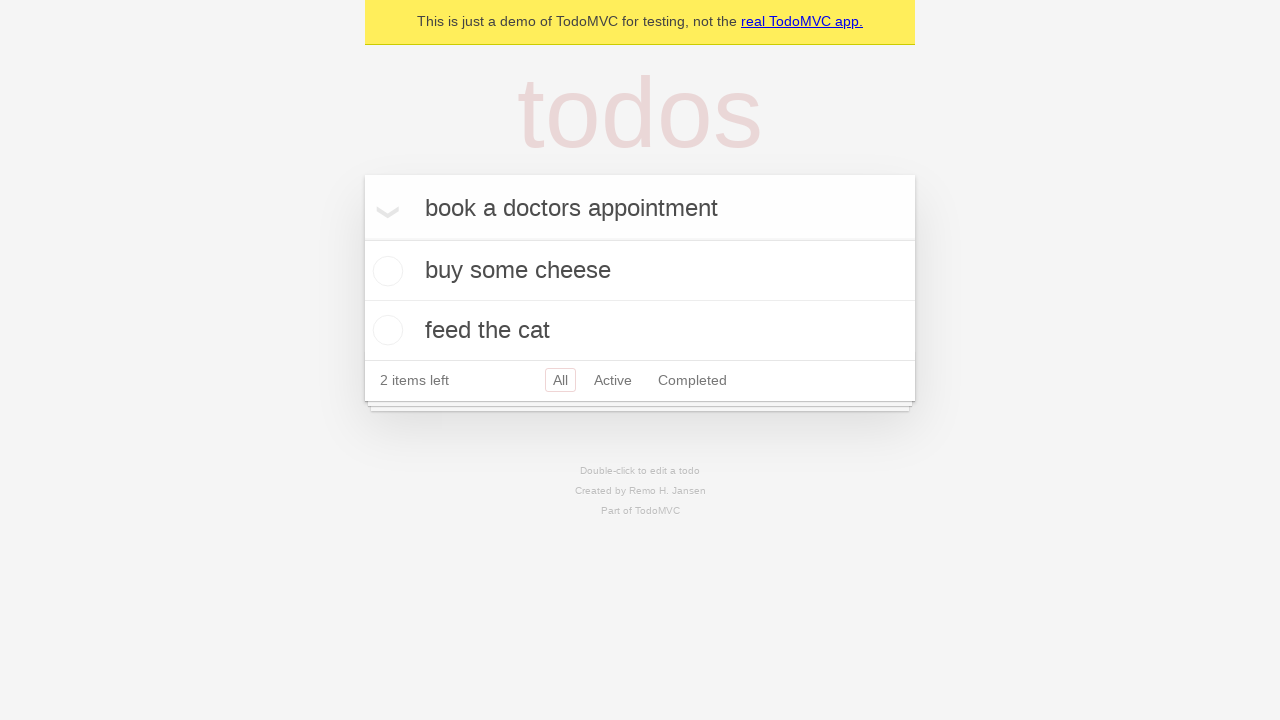

Pressed Enter to create todo 'book a doctors appointment' on internal:attr=[placeholder="What needs to be done?"i]
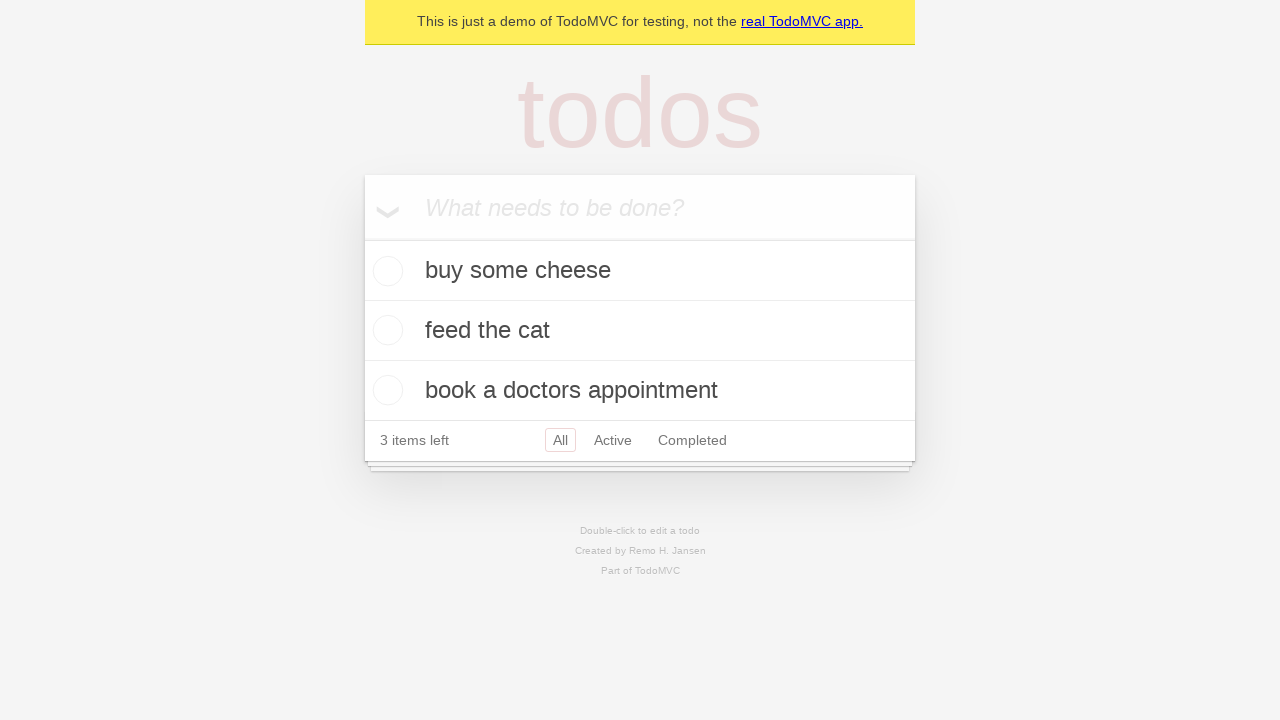

Double-clicked second todo item to enter edit mode at (640, 331) on internal:testid=[data-testid="todo-item"s] >> nth=1
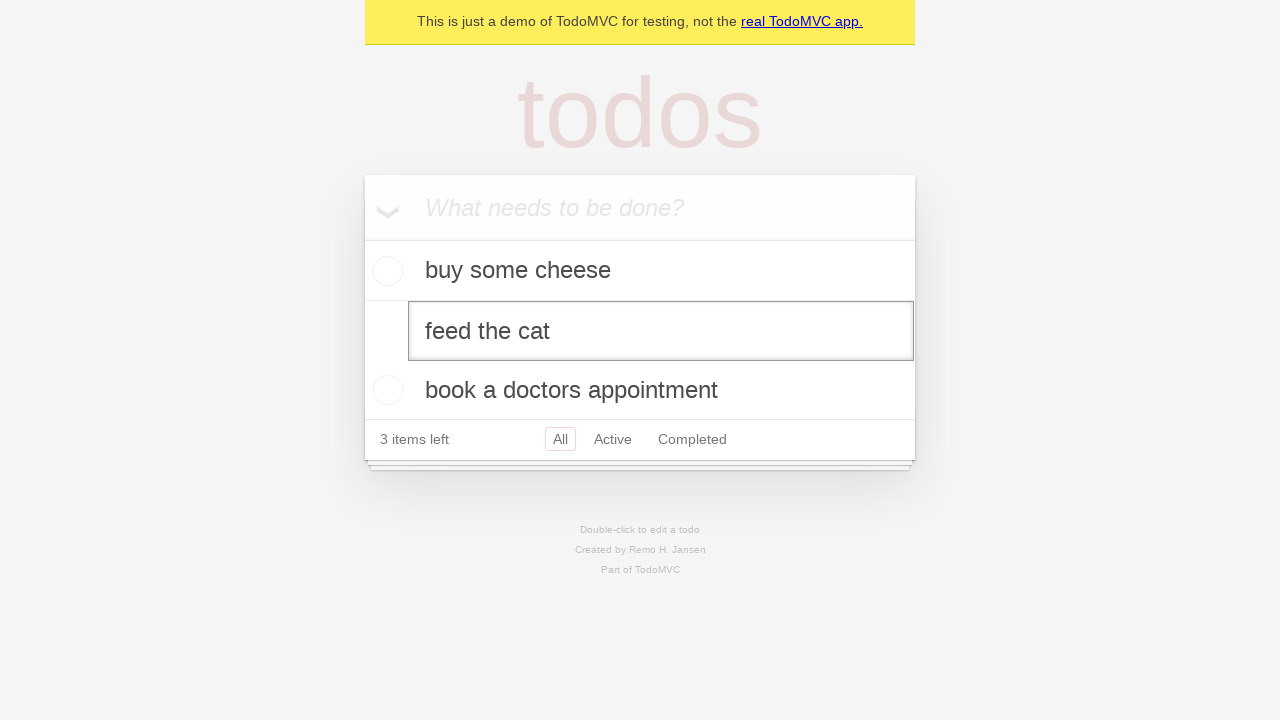

Filled edit field with 'buy some sausages' on internal:testid=[data-testid="todo-item"s] >> nth=1 >> internal:role=textbox[nam
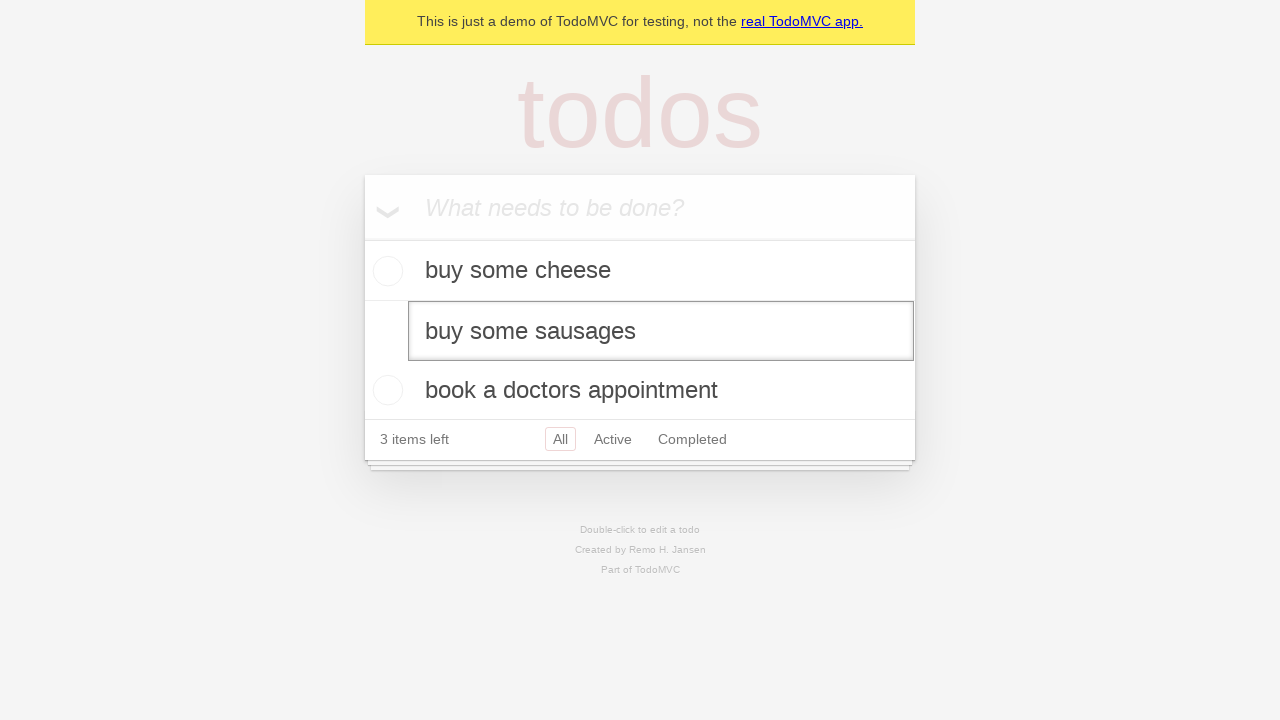

Pressed Enter to save edited todo on internal:testid=[data-testid="todo-item"s] >> nth=1 >> internal:role=textbox[nam
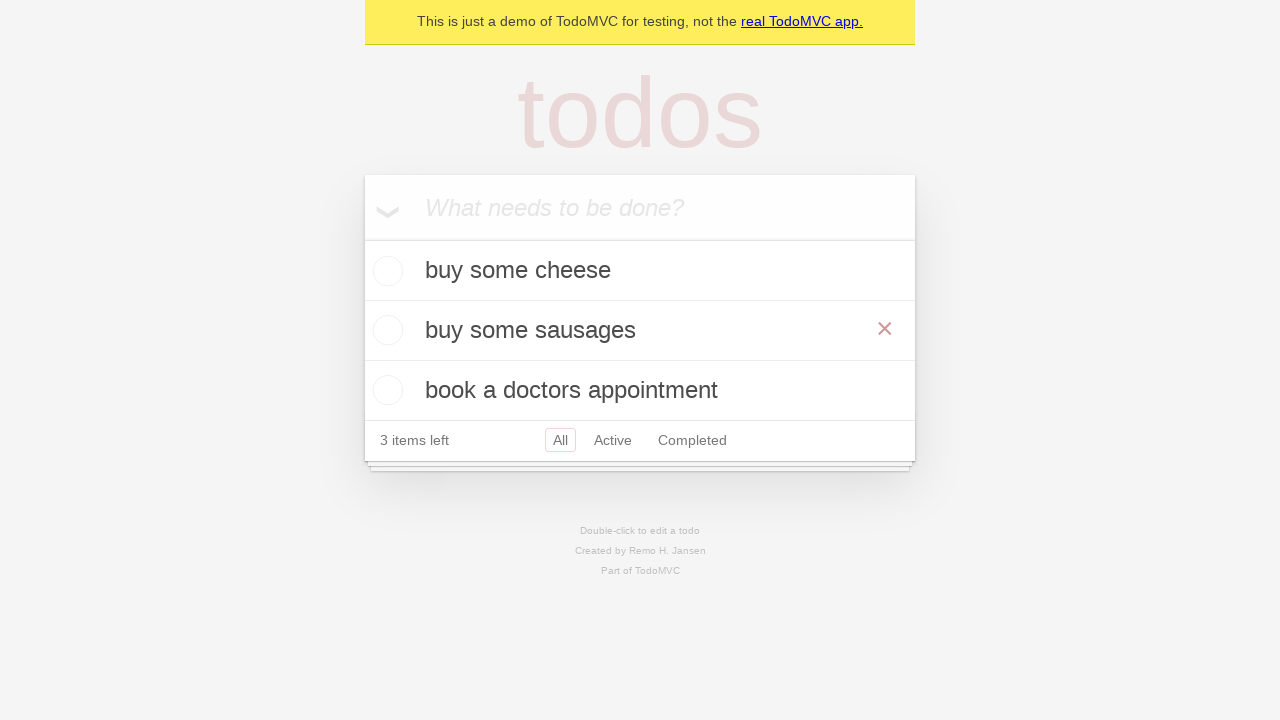

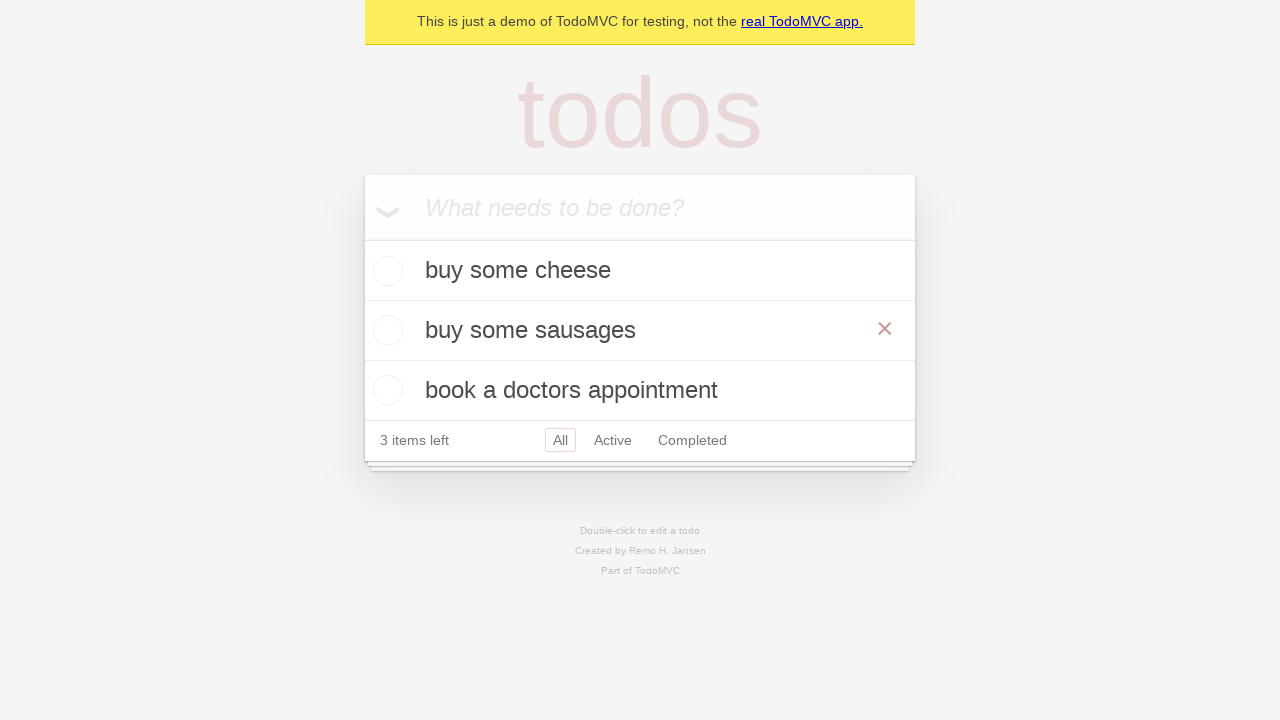